Tests jQuery UI menu interaction by hovering over menu items to reveal submenus within an iframe

Starting URL: https://jqueryui.com/menu/#icons

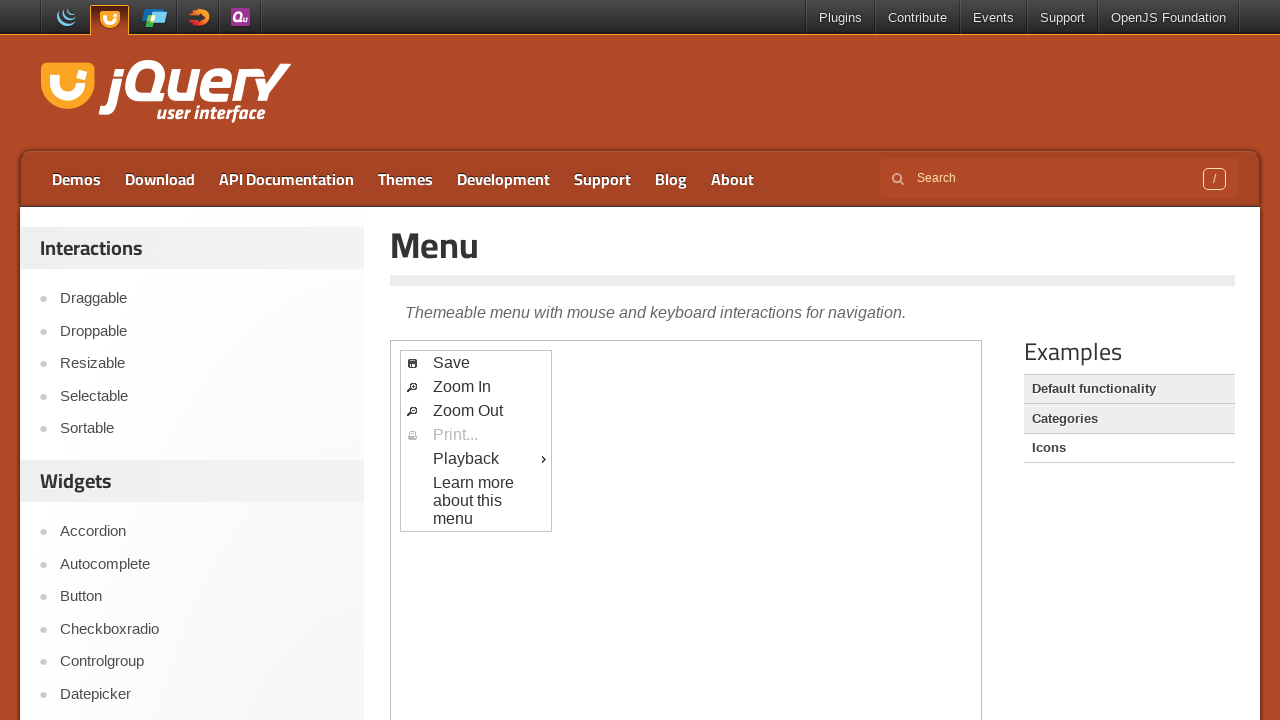

Located iframe containing jQuery UI menu
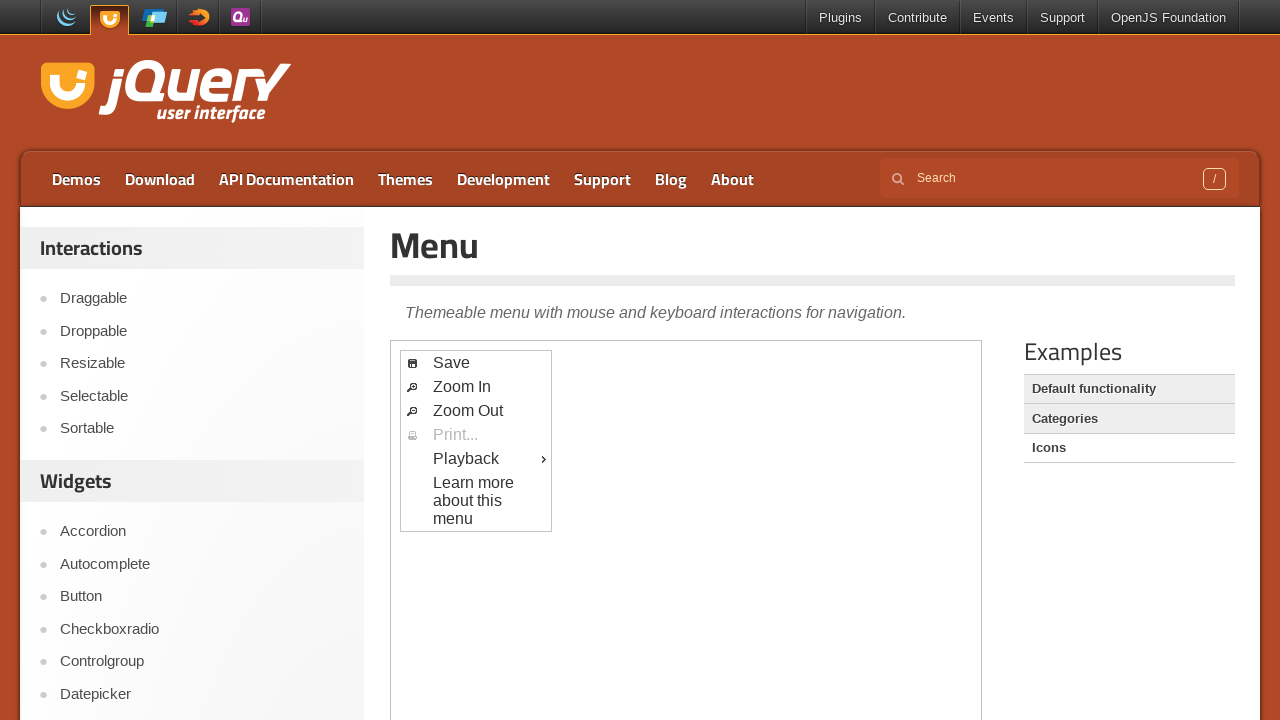

Hovered over Playback menu item to reveal submenu at (476, 459) on xpath=//*[@id="content"]/iframe >> internal:control=enter-frame >> xpath=//*[@id
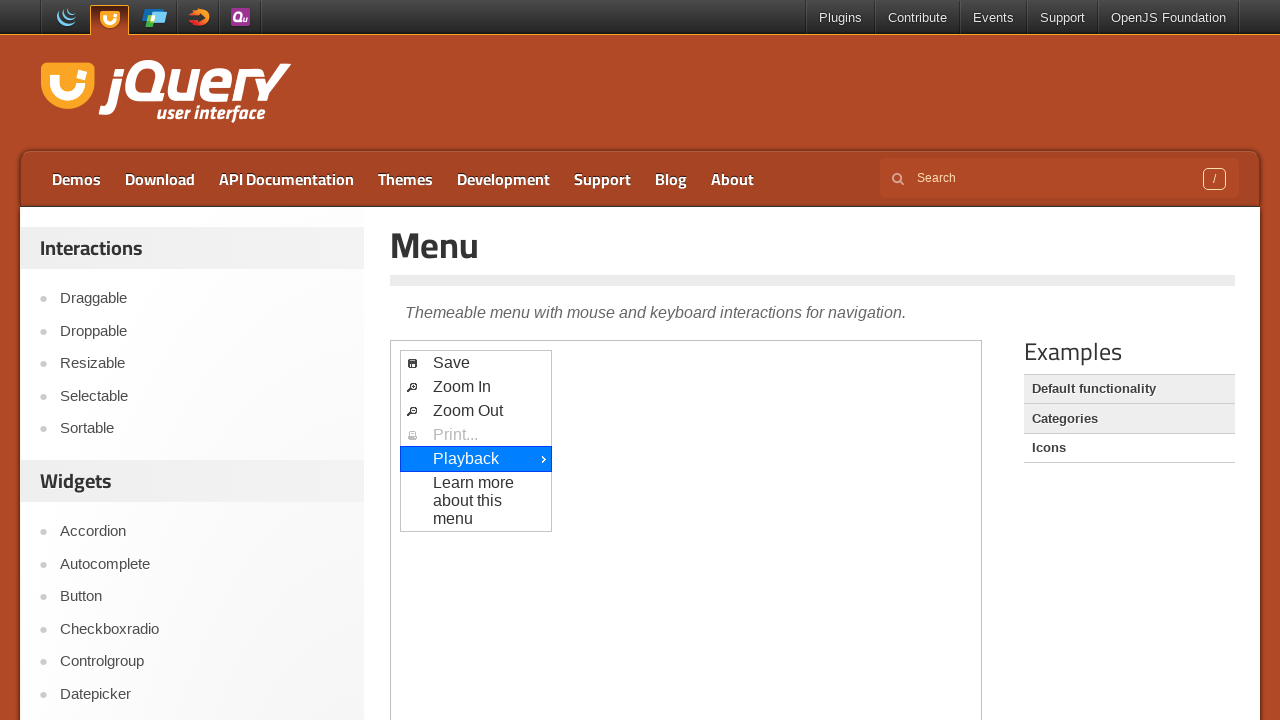

Waited 1 second for submenu animation to complete
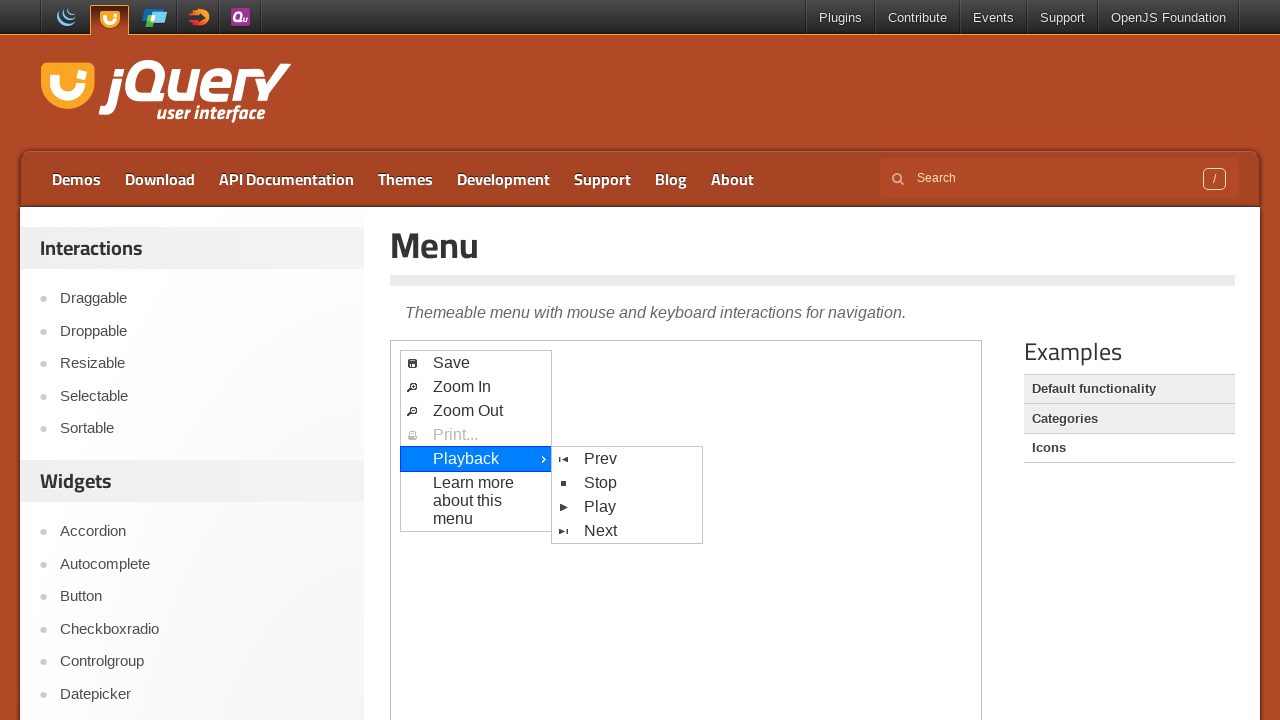

Hovered over 3rd item in Playback submenu at (627, 507) on xpath=//*[@id="content"]/iframe >> internal:control=enter-frame >> xpath=//*[@id
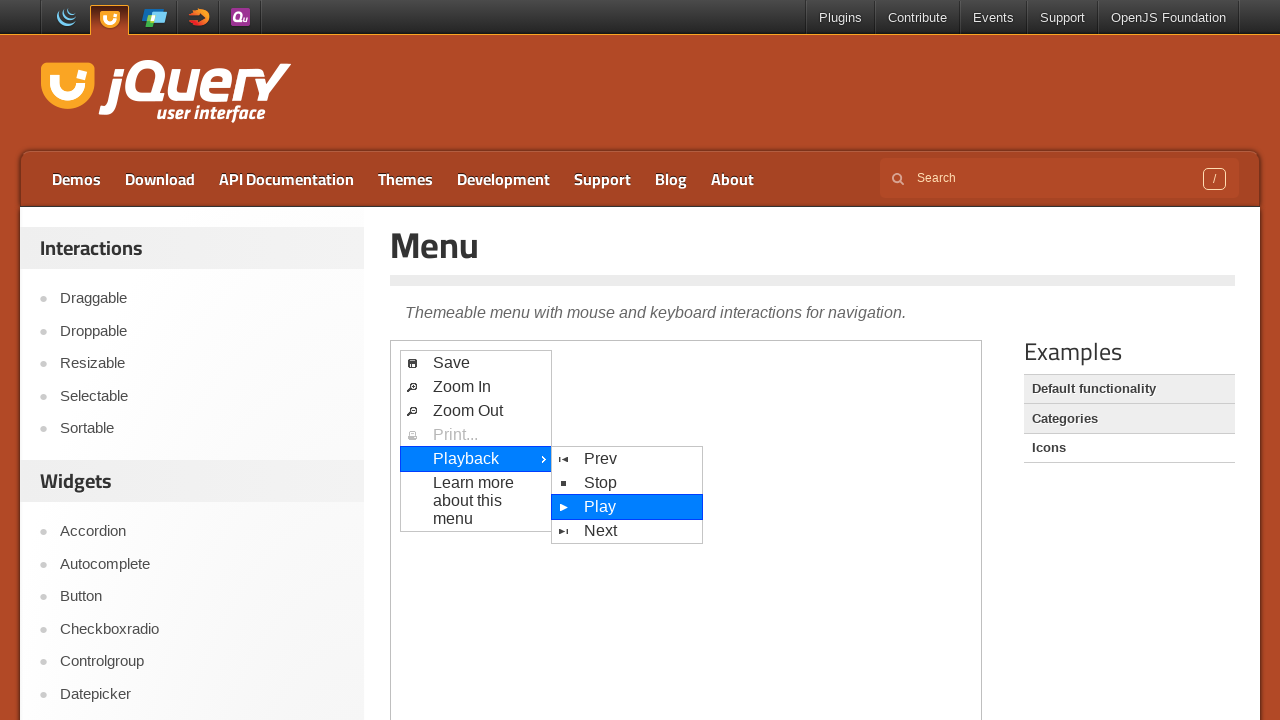

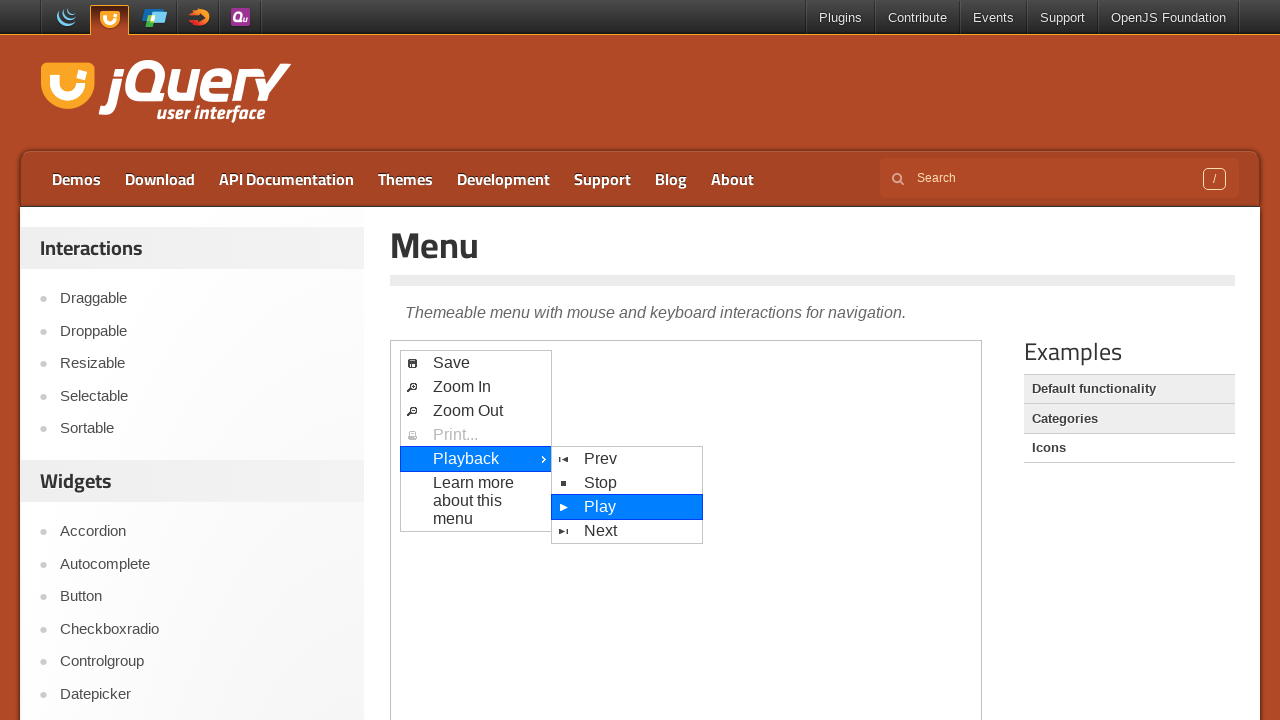